Tests jQuery UI Menu widget by hovering over menu items and clicking on a submenu option

Starting URL: https://jqueryui.com/

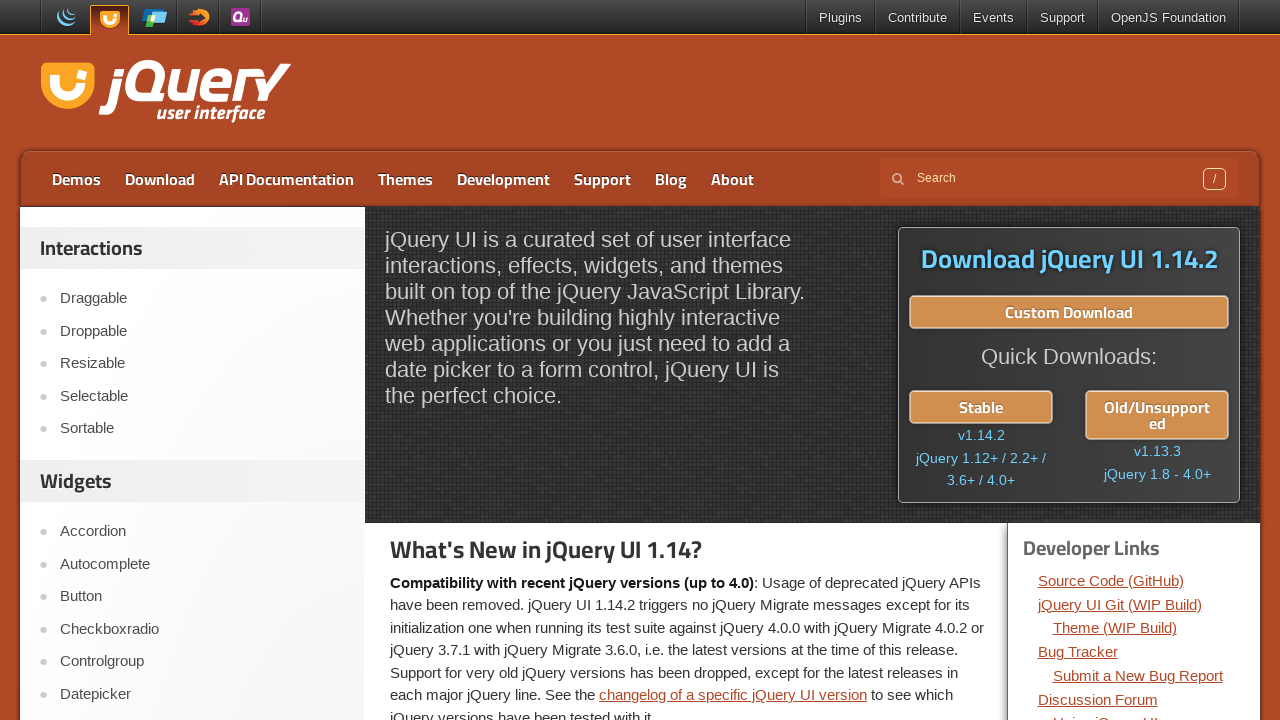

Clicked on Menu widget link at (202, 360) on text="Menu"
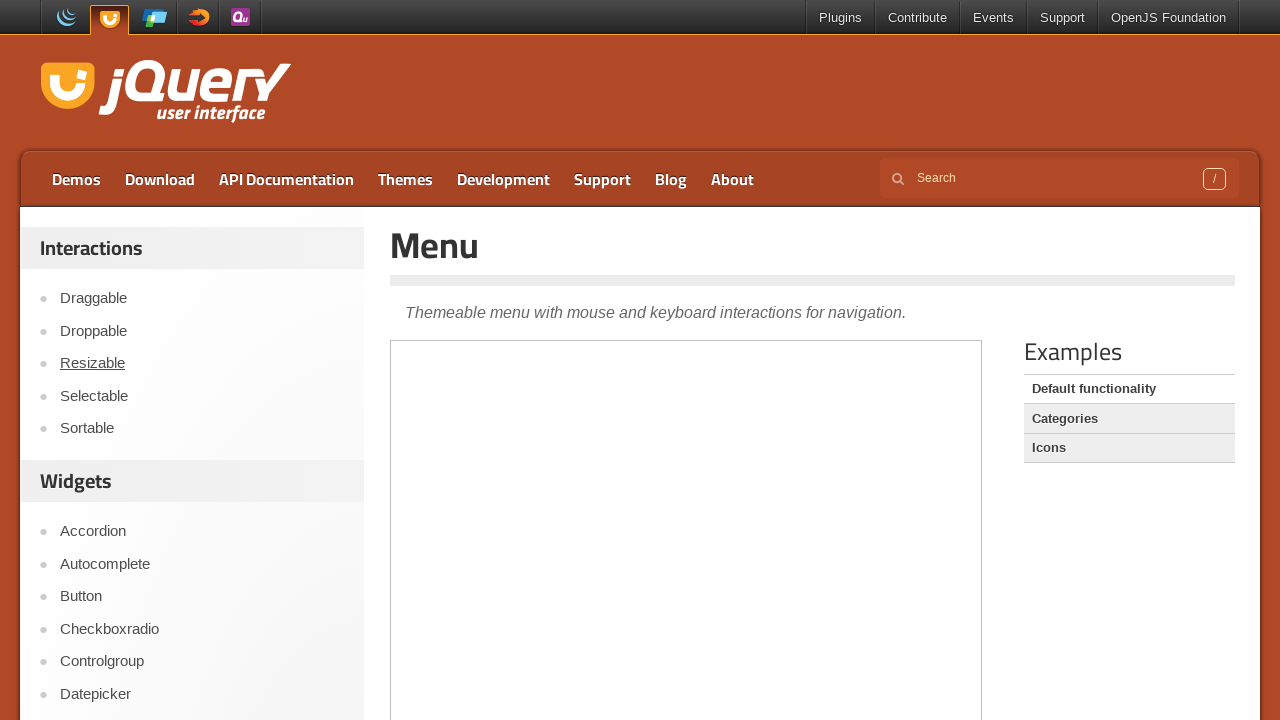

Scrolled down 350 pixels
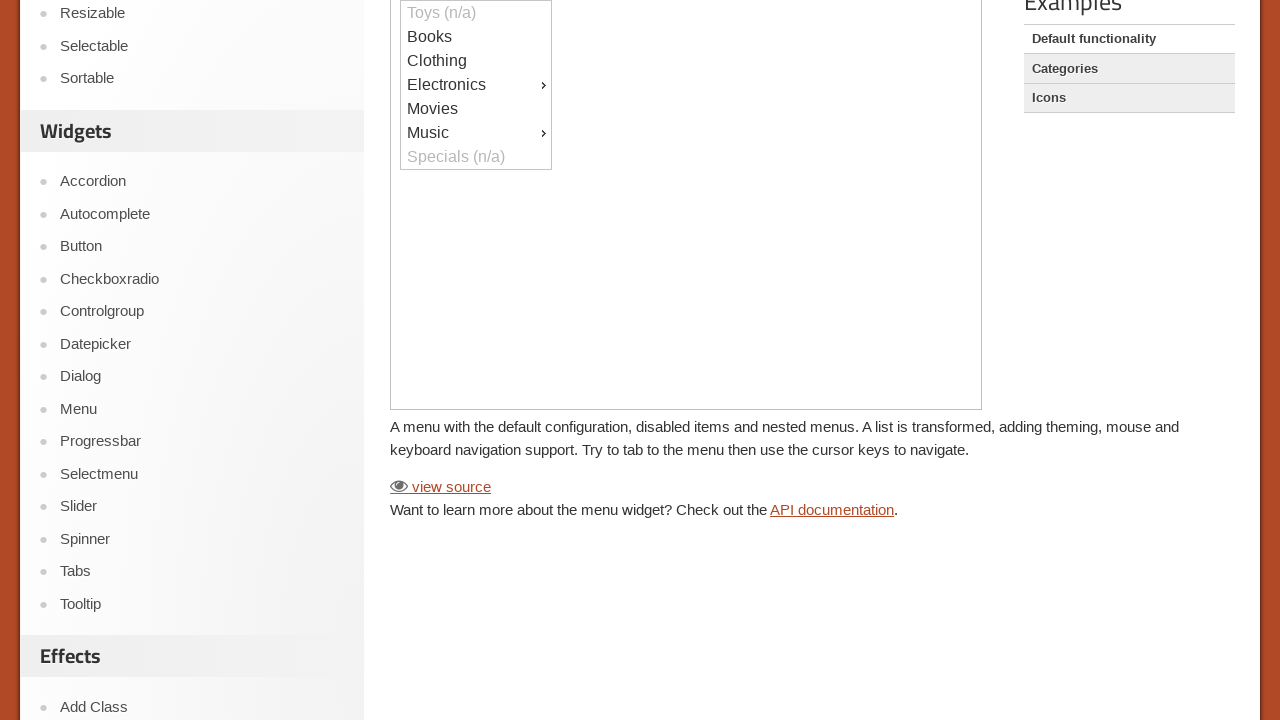

Located iframe for menu widget
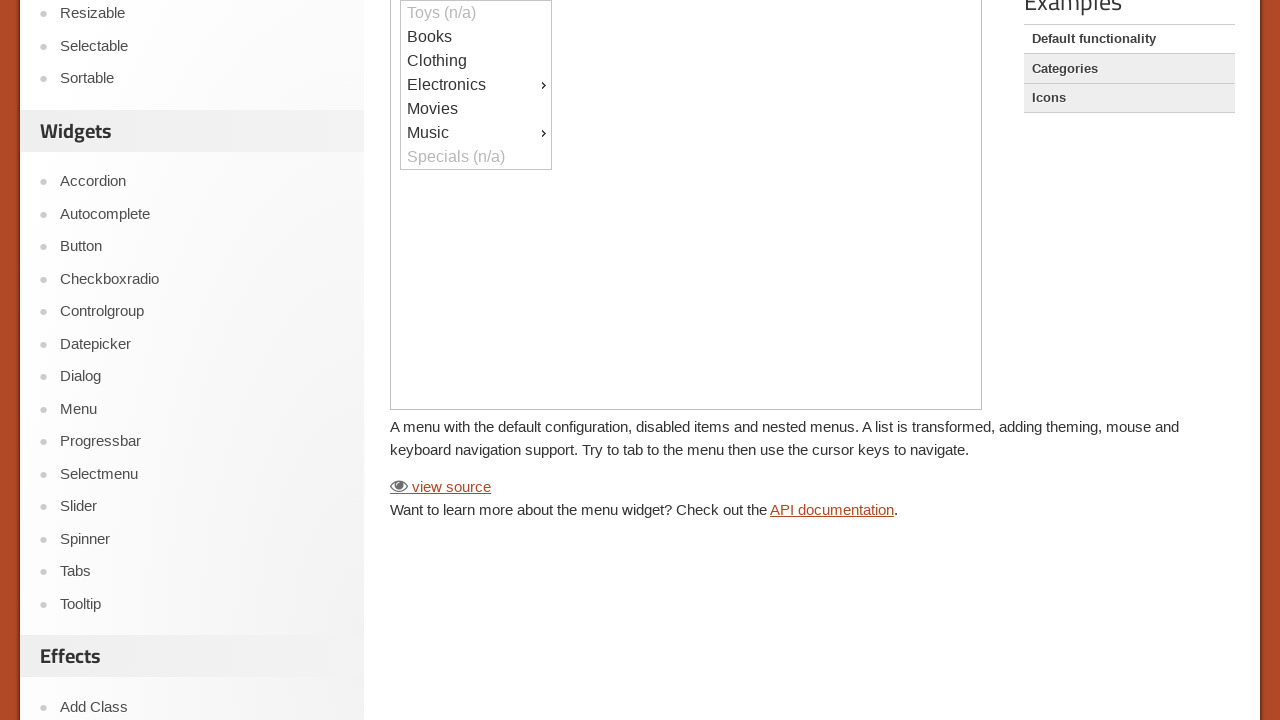

Hovered over Books menu item at (476, 37) on iframe >> nth=0 >> internal:control=enter-frame >> xpath=//*[@id="ui-id-2"]
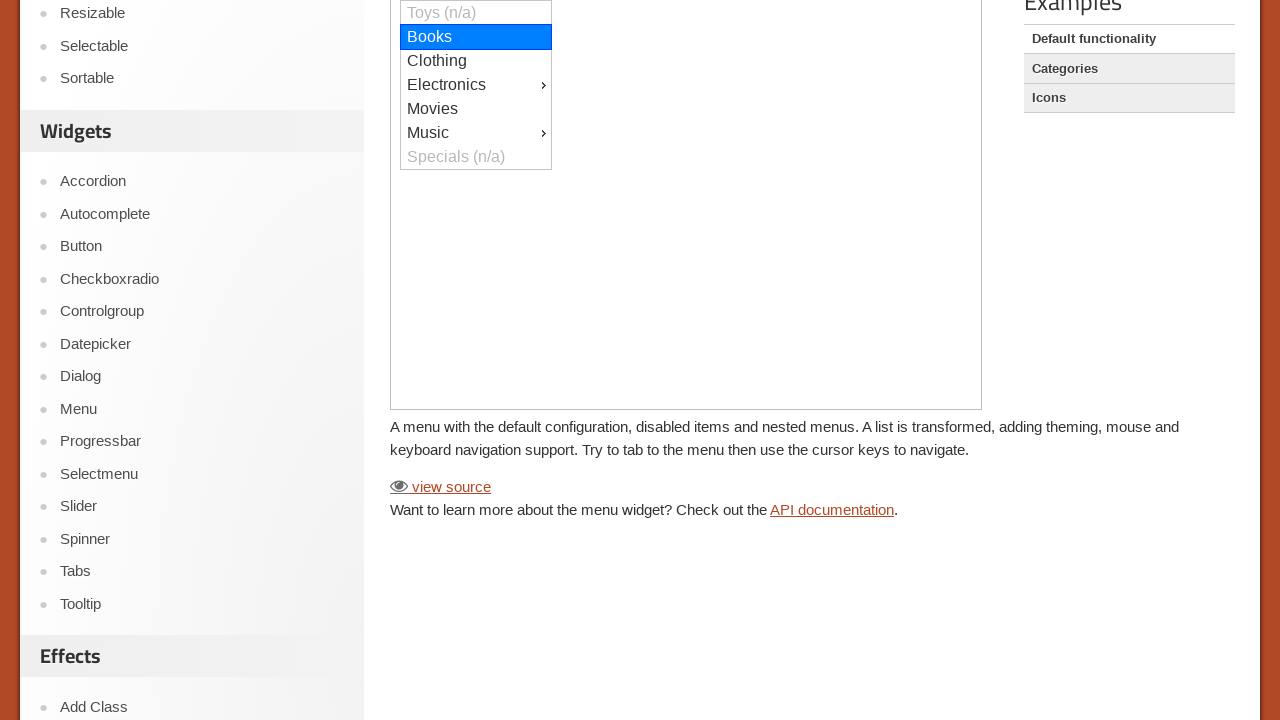

Hovered over Clothing menu item at (476, 61) on iframe >> nth=0 >> internal:control=enter-frame >> xpath=//*[@id="ui-id-3"]
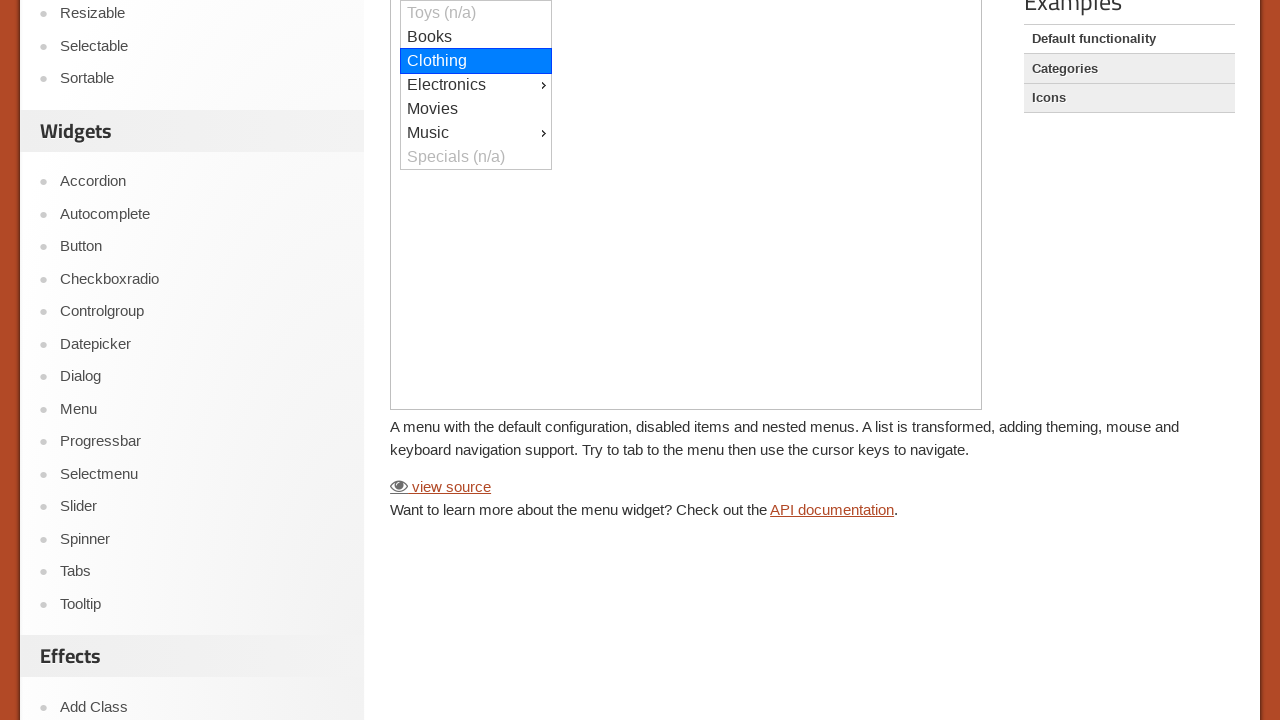

Hovered over Electronics menu item at (476, 85) on iframe >> nth=0 >> internal:control=enter-frame >> xpath=//*[@id="menu"]/li[4]
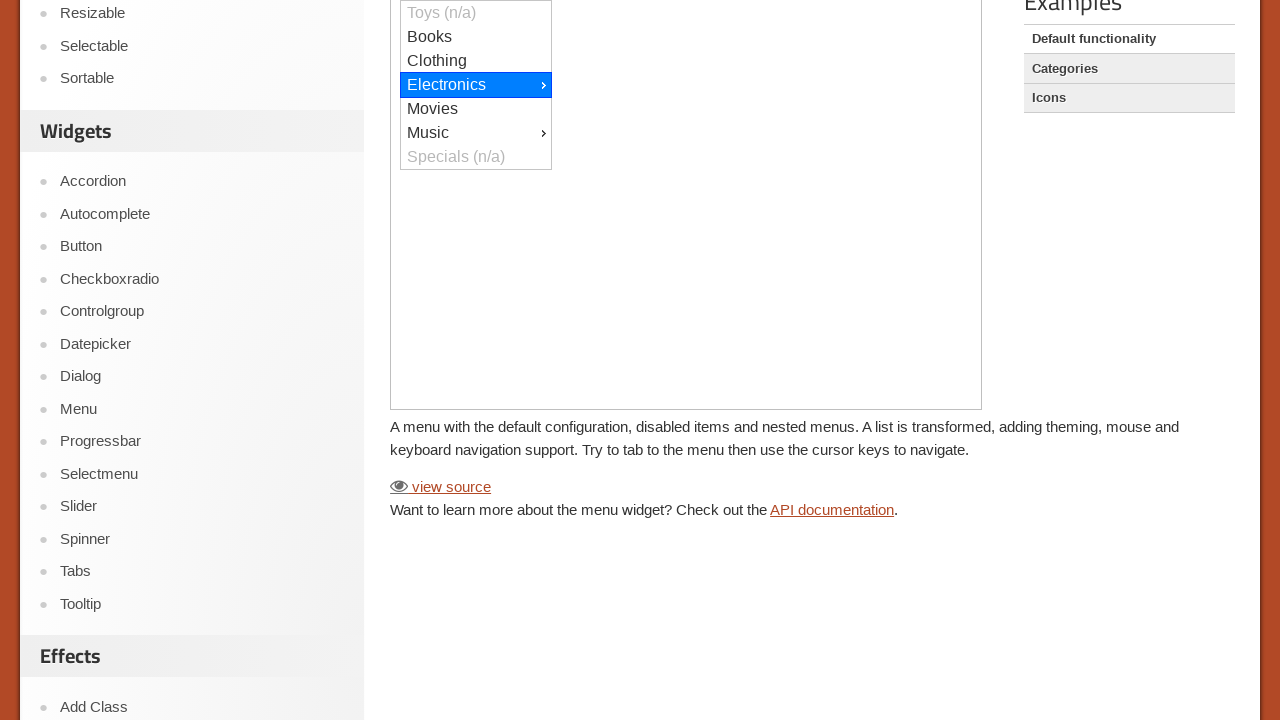

Hovered over Movies menu item at (476, 109) on iframe >> nth=0 >> internal:control=enter-frame >> xpath=//*[@id="menu"]/li[5]
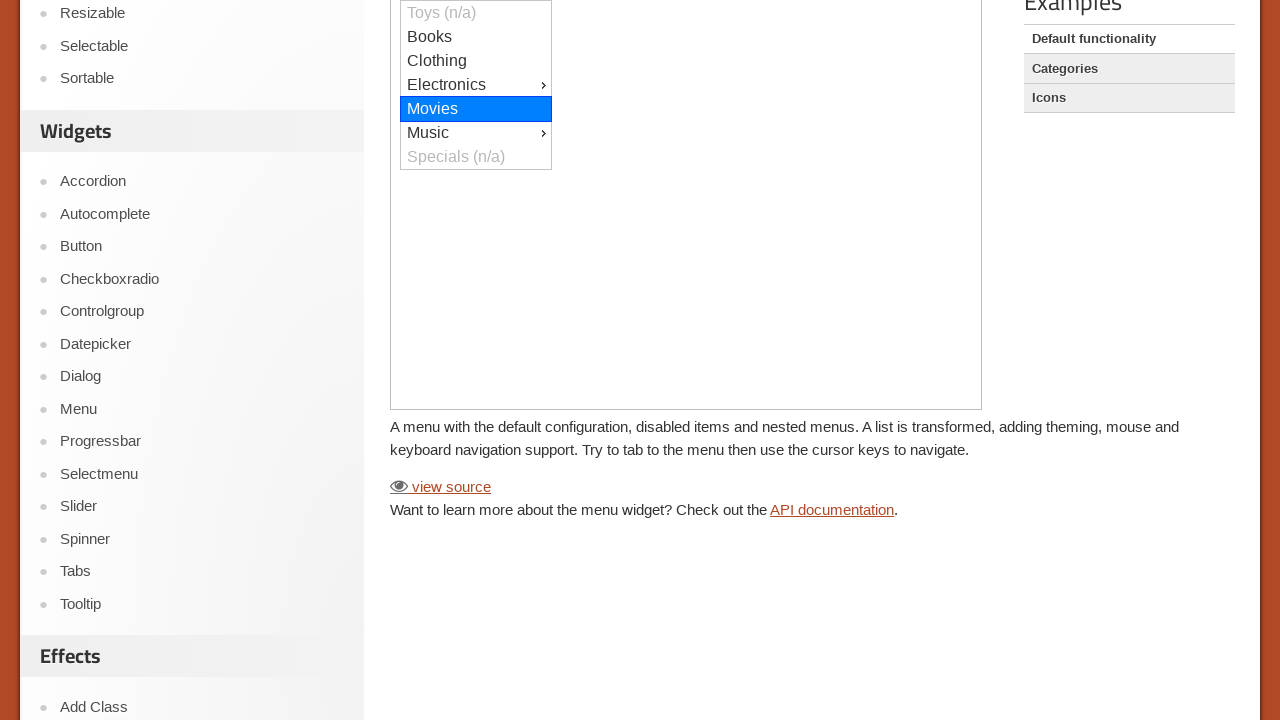

Hovered over Music menu item at (476, 133) on iframe >> nth=0 >> internal:control=enter-frame >> xpath=//*[@id="menu"]/li[6]
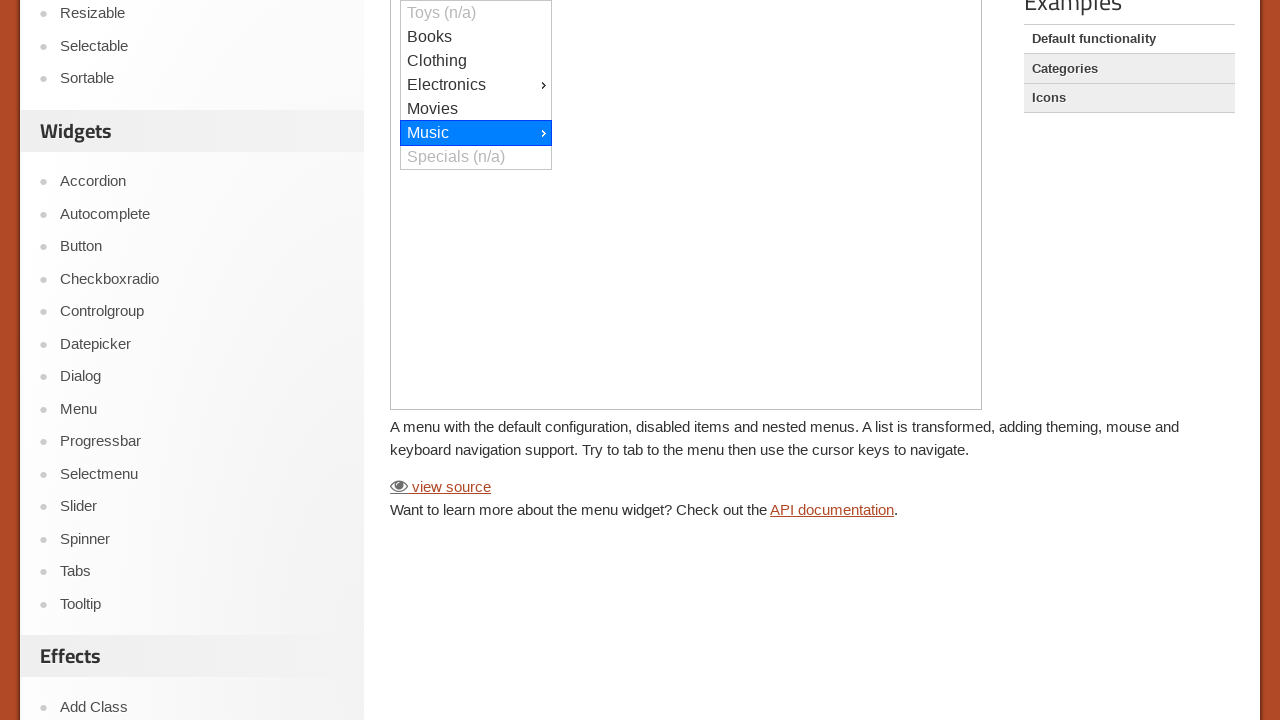

Hovered over Rock submenu item at (627, 13) on iframe >> nth=0 >> internal:control=enter-frame >> #ui-id-10
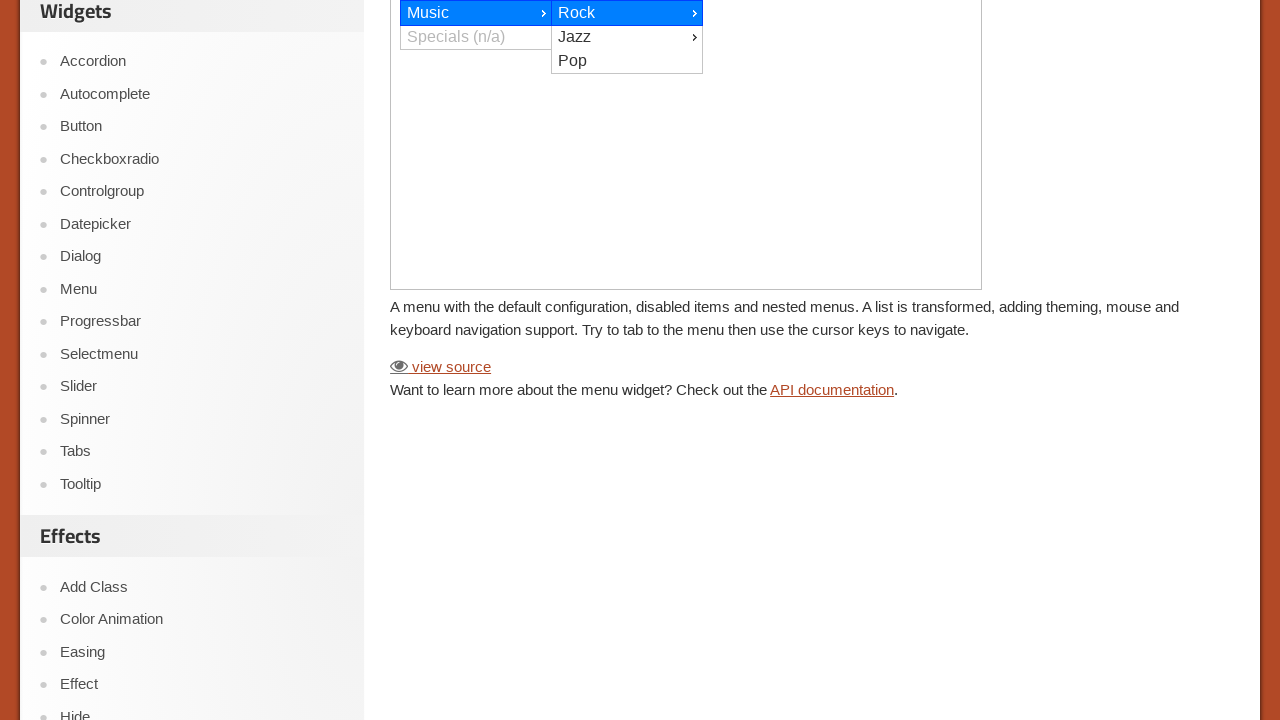

Clicked on Classic submenu option at (778, 13) on iframe >> nth=0 >> internal:control=enter-frame >> #ui-id-12
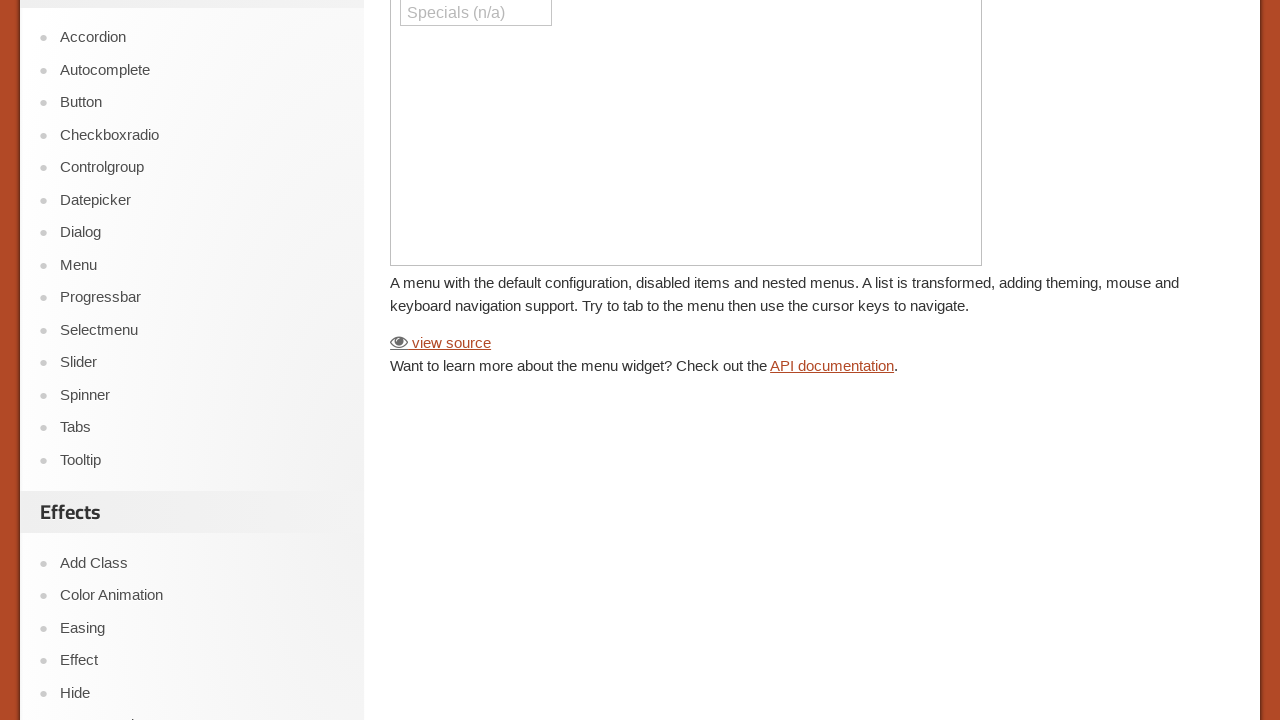

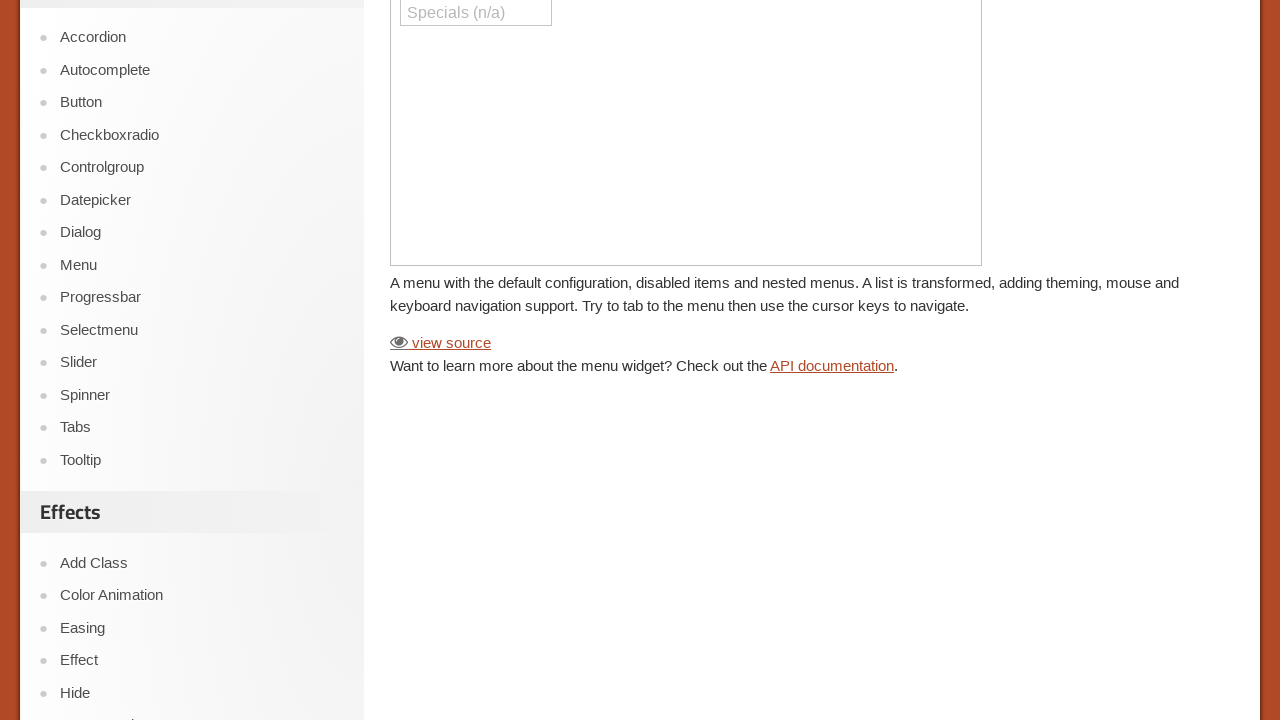